Tests drag and drop functionality on the jQuery UI demo page by dragging the draggable element to the droppable target within an iframe

Starting URL: https://jqueryui.com/droppable/

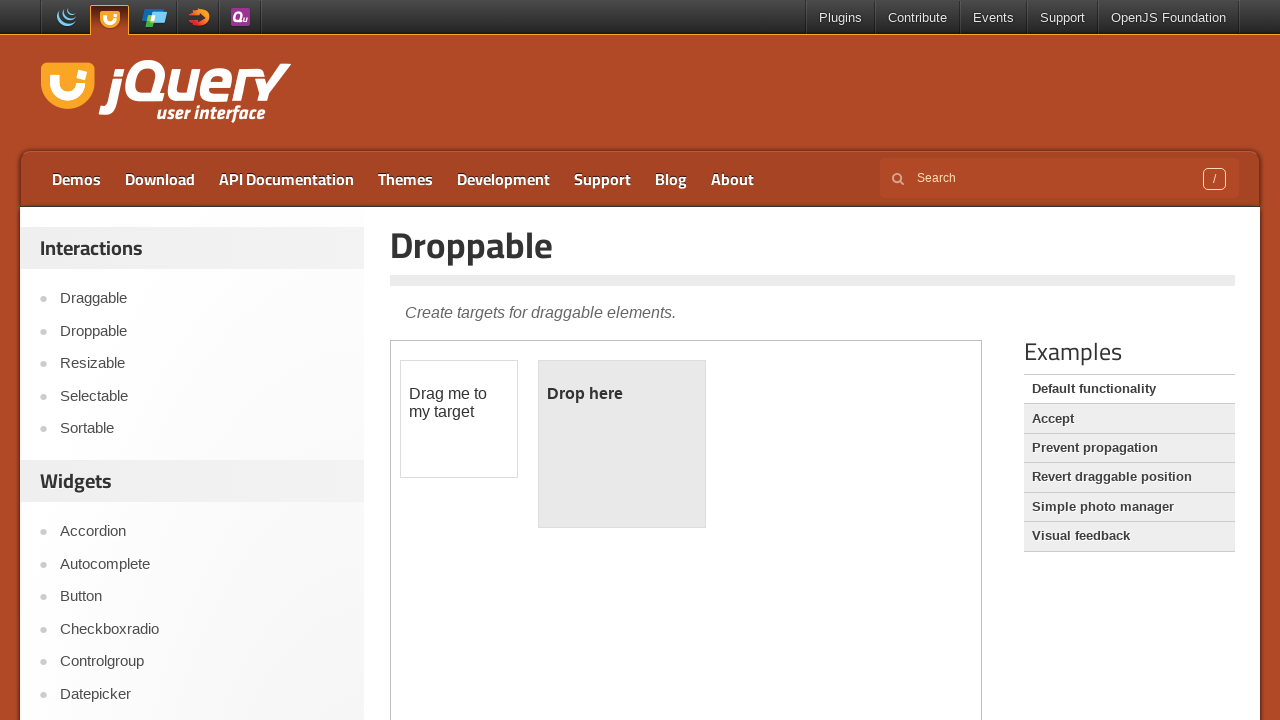

Located the iframe containing the drag and drop demo
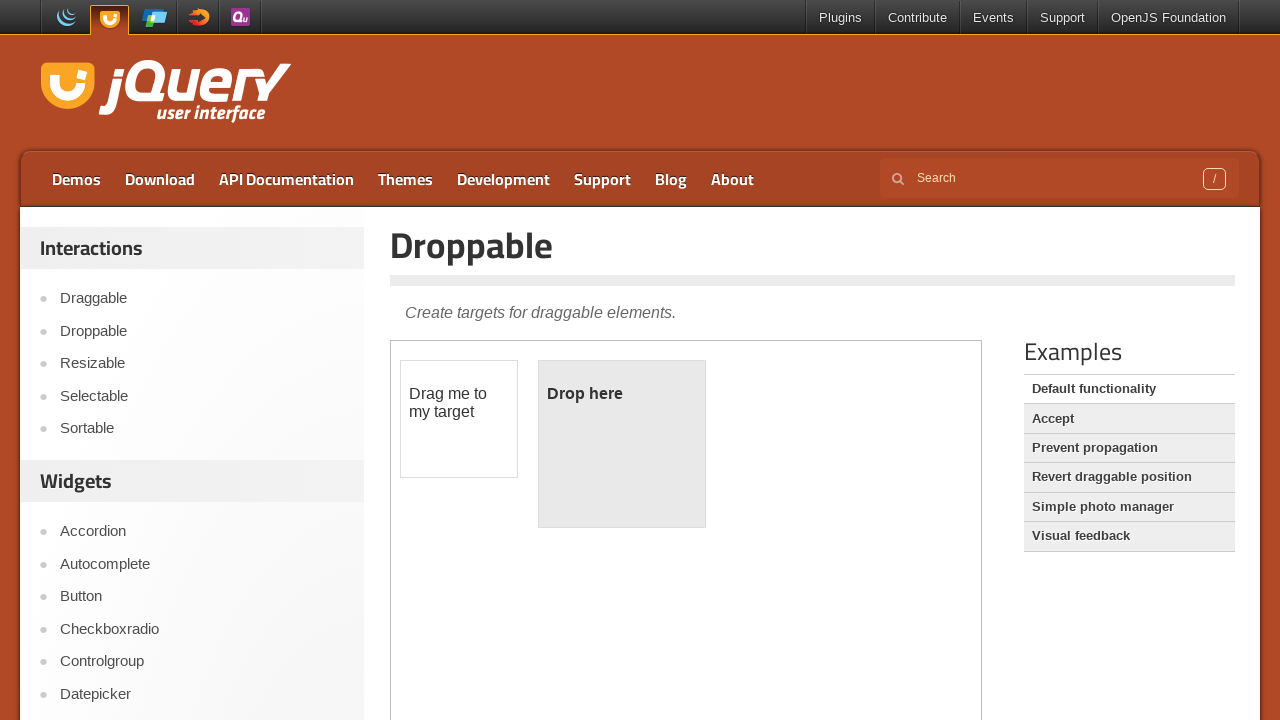

Located the draggable element
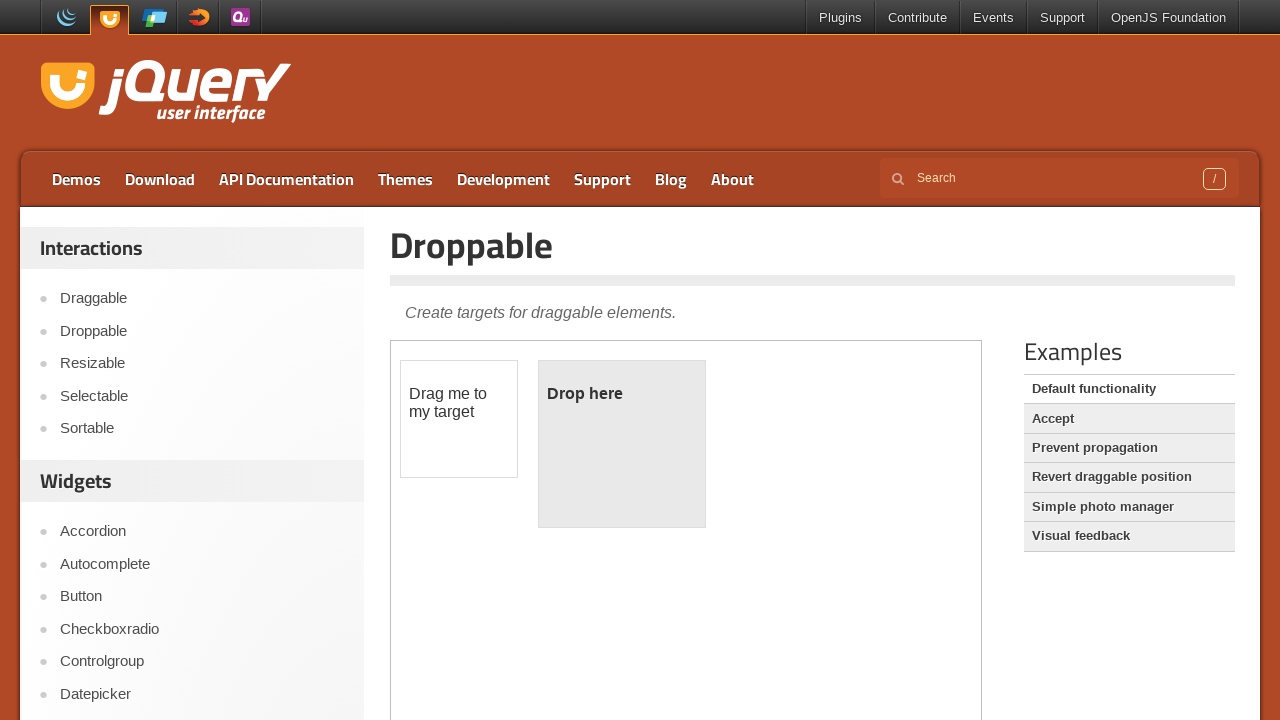

Located the droppable target element
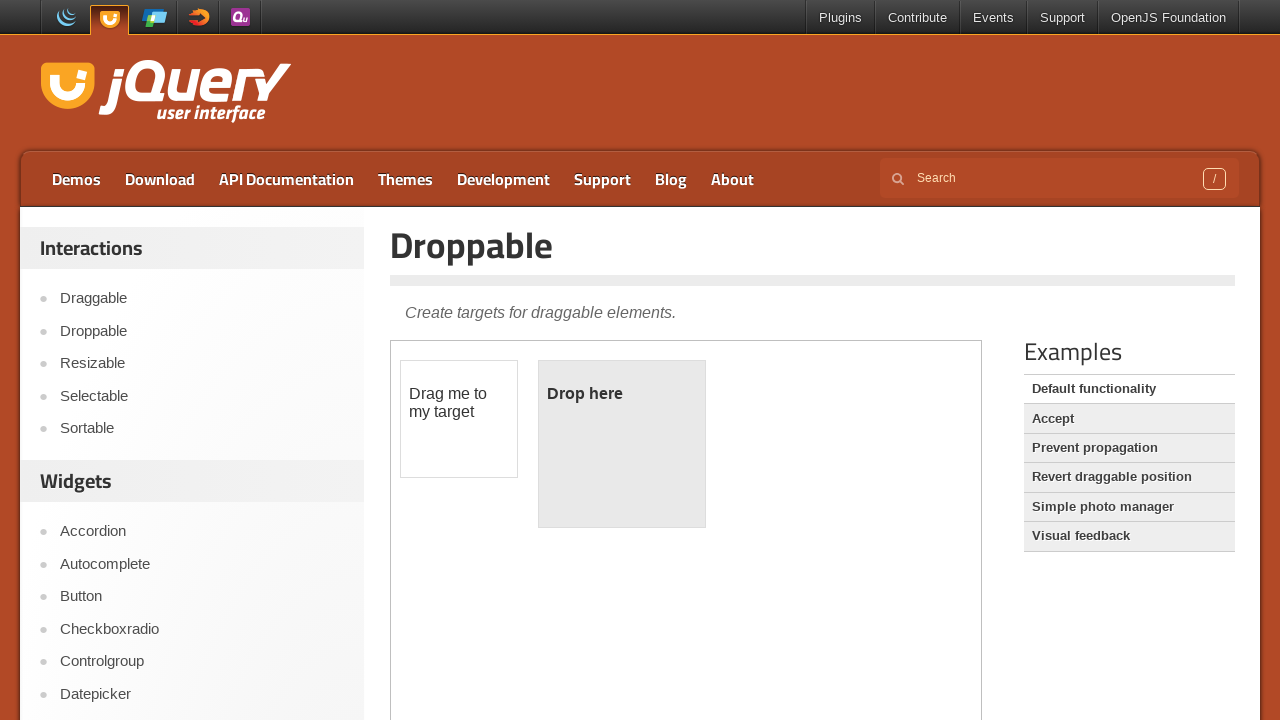

Dragged the draggable element to the droppable target at (622, 444)
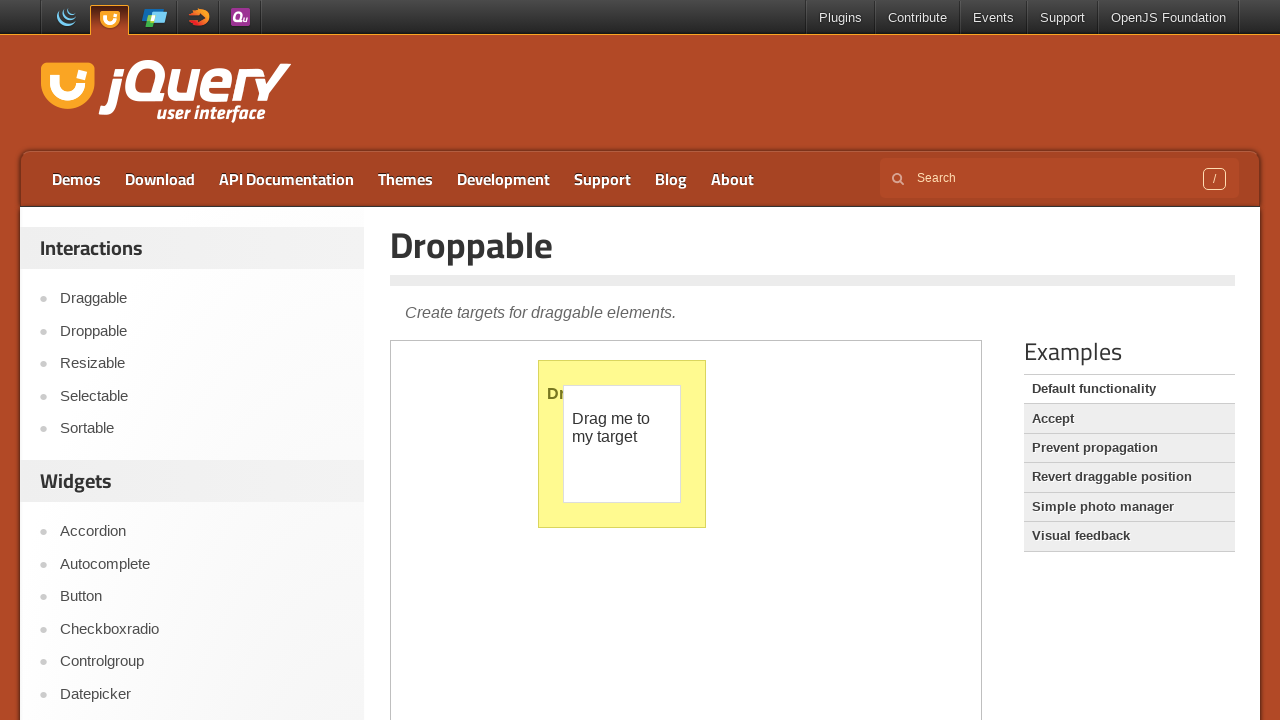

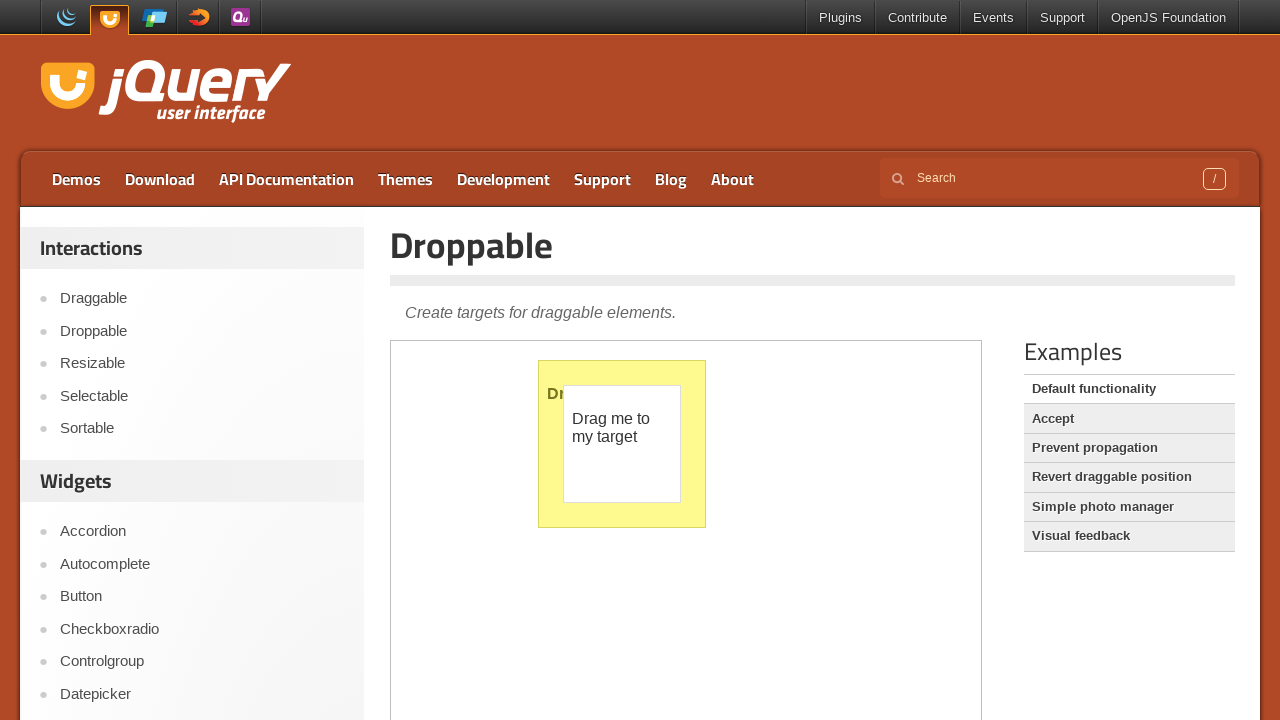